Tests mouse hover functionality on figure elements, verifying that hidden profile information (name and link) becomes visible when hovering over each figure.

Starting URL: https://the-internet.herokuapp.com/hovers

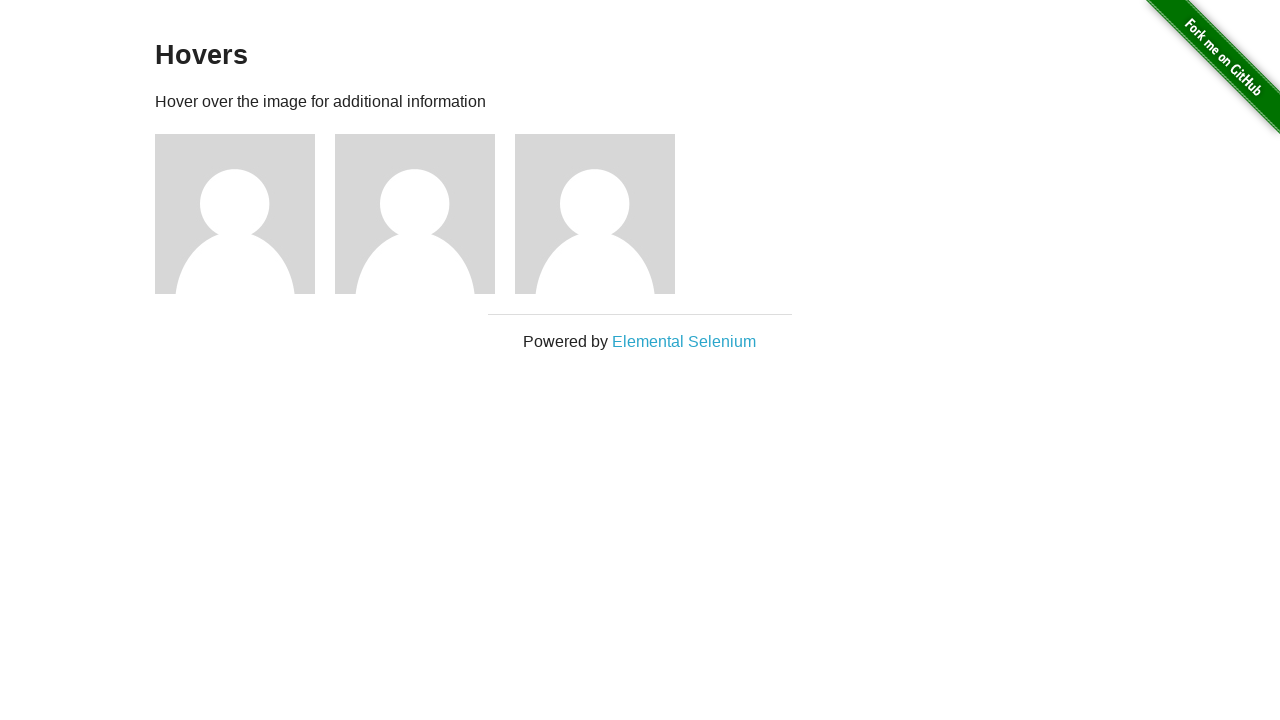

Waited for figure elements to load
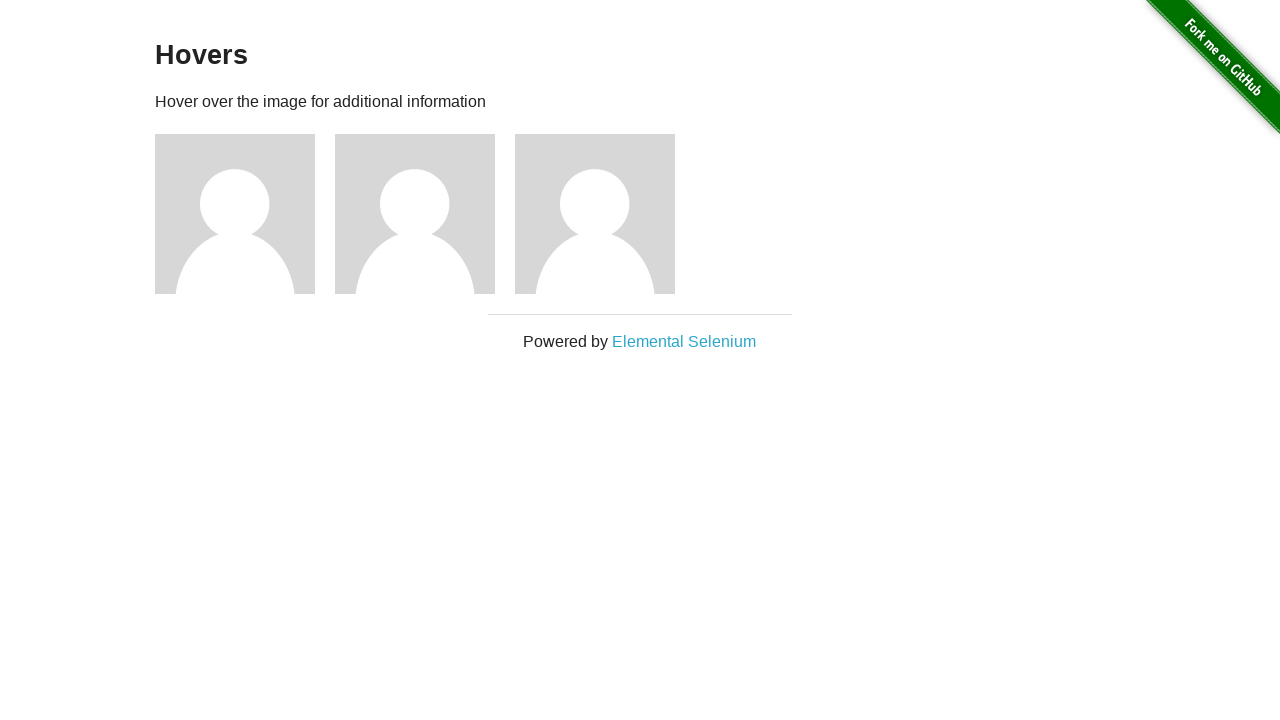

Located 3 figure elements
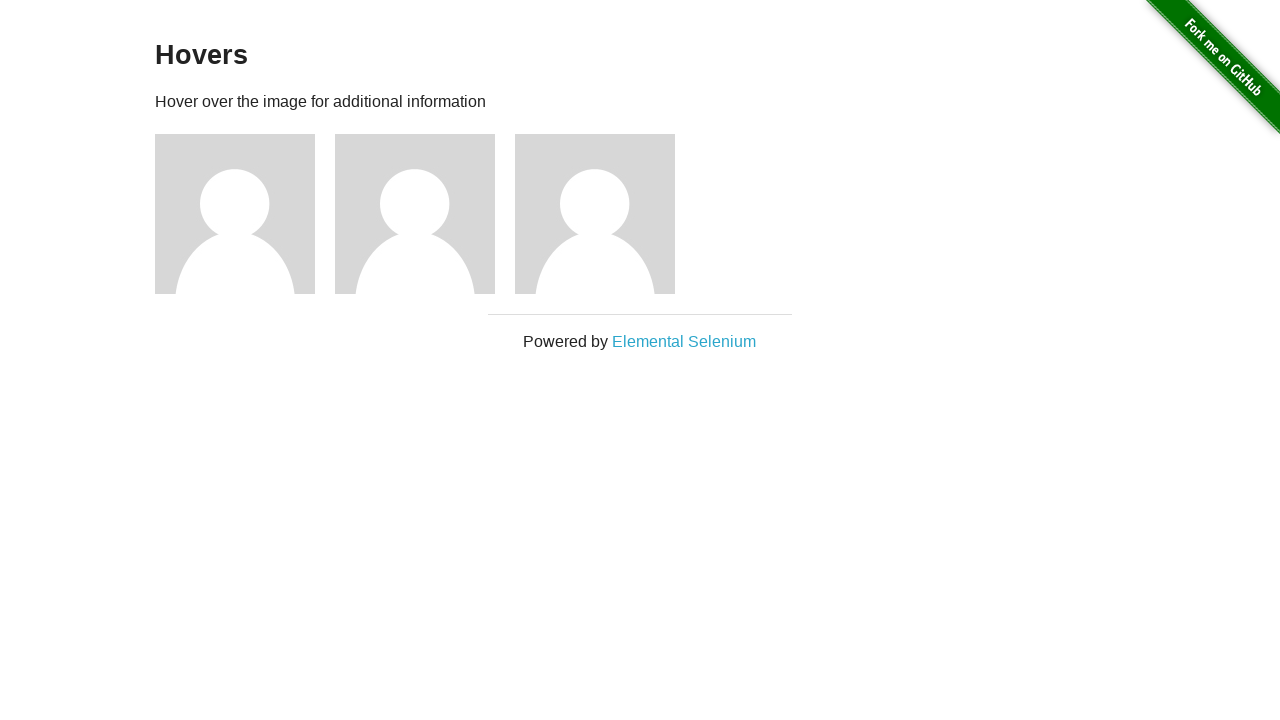

Selected figure element 1 of 3
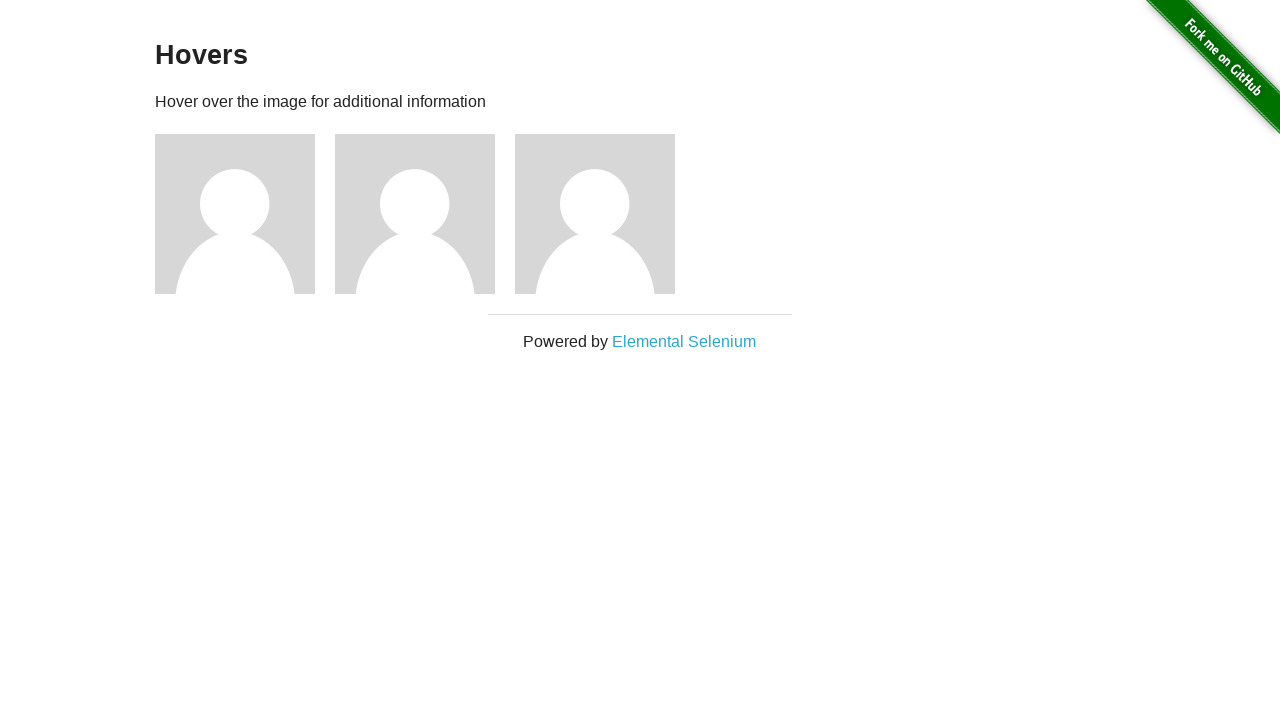

Hovered over figure 1 at (245, 214) on .figure >> nth=0
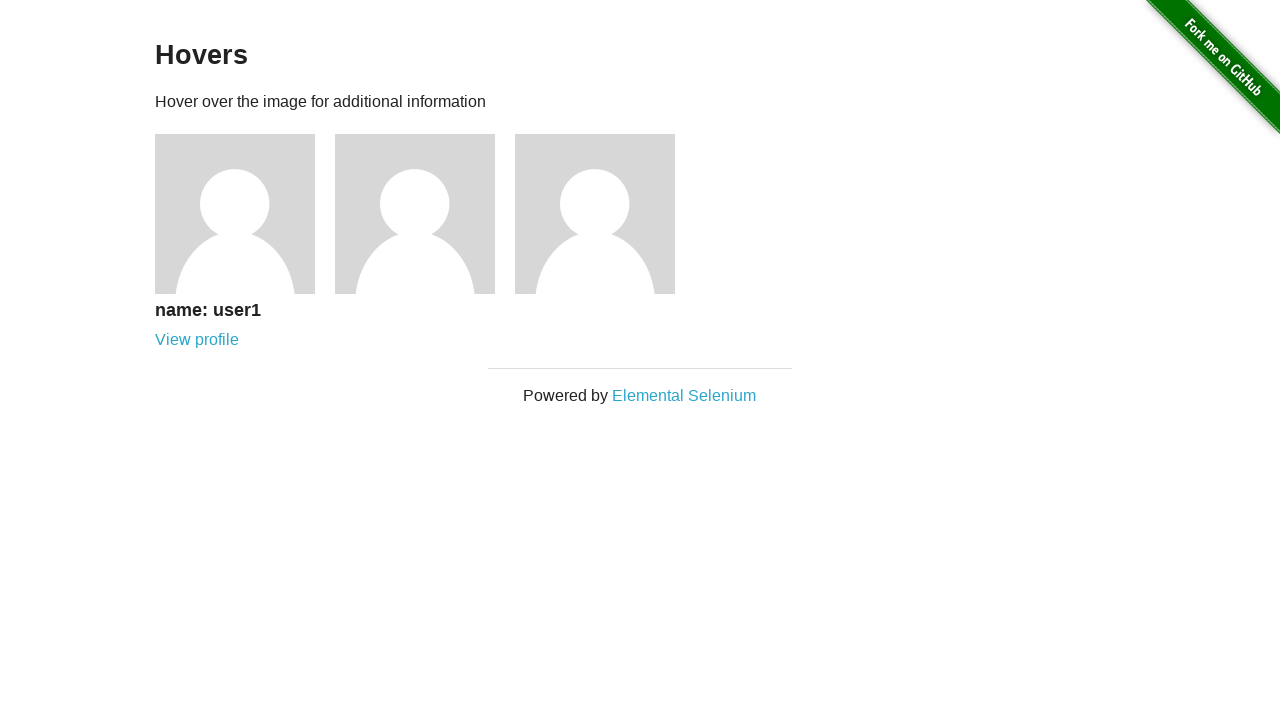

Profile name became visible for figure 1
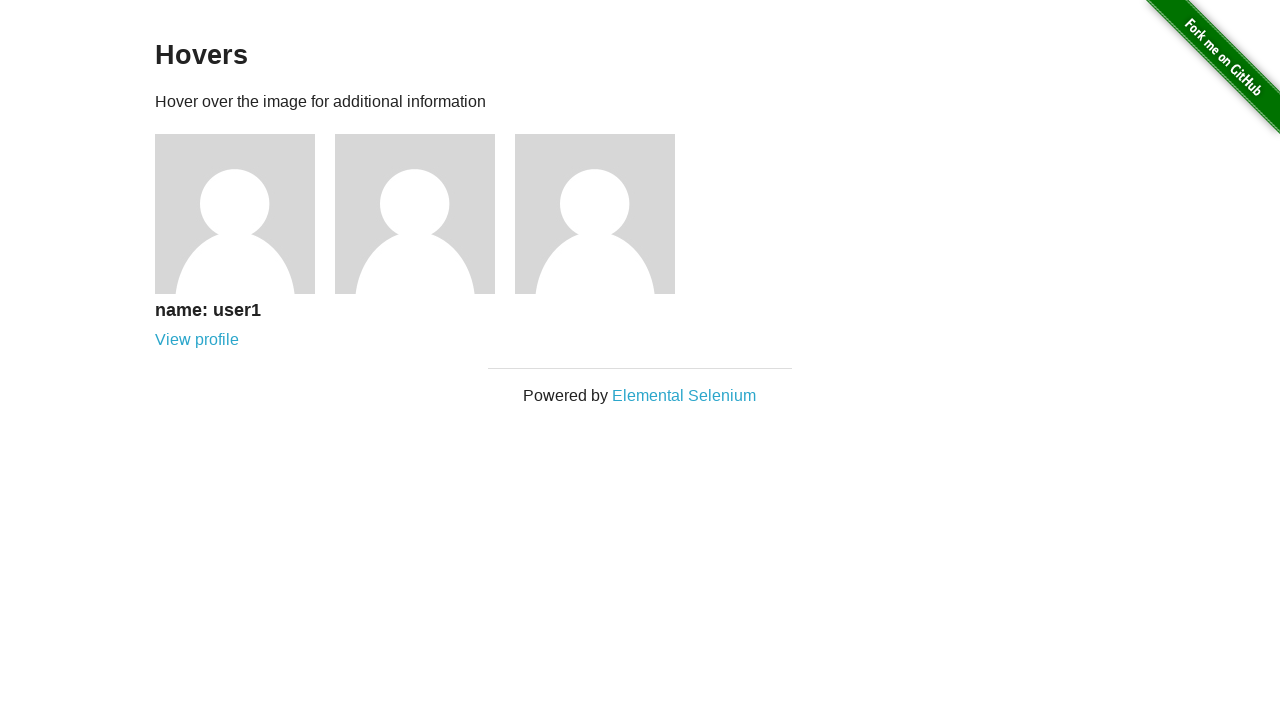

Profile link became visible for figure 1
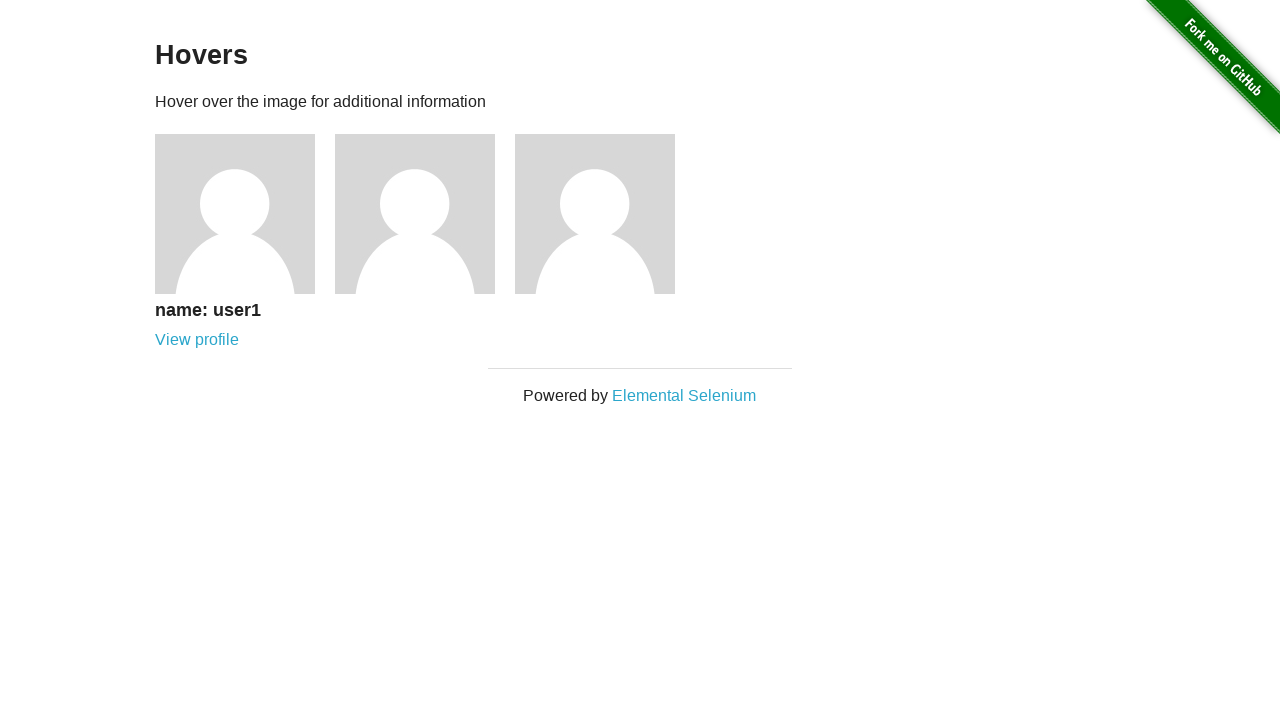

Selected figure element 2 of 3
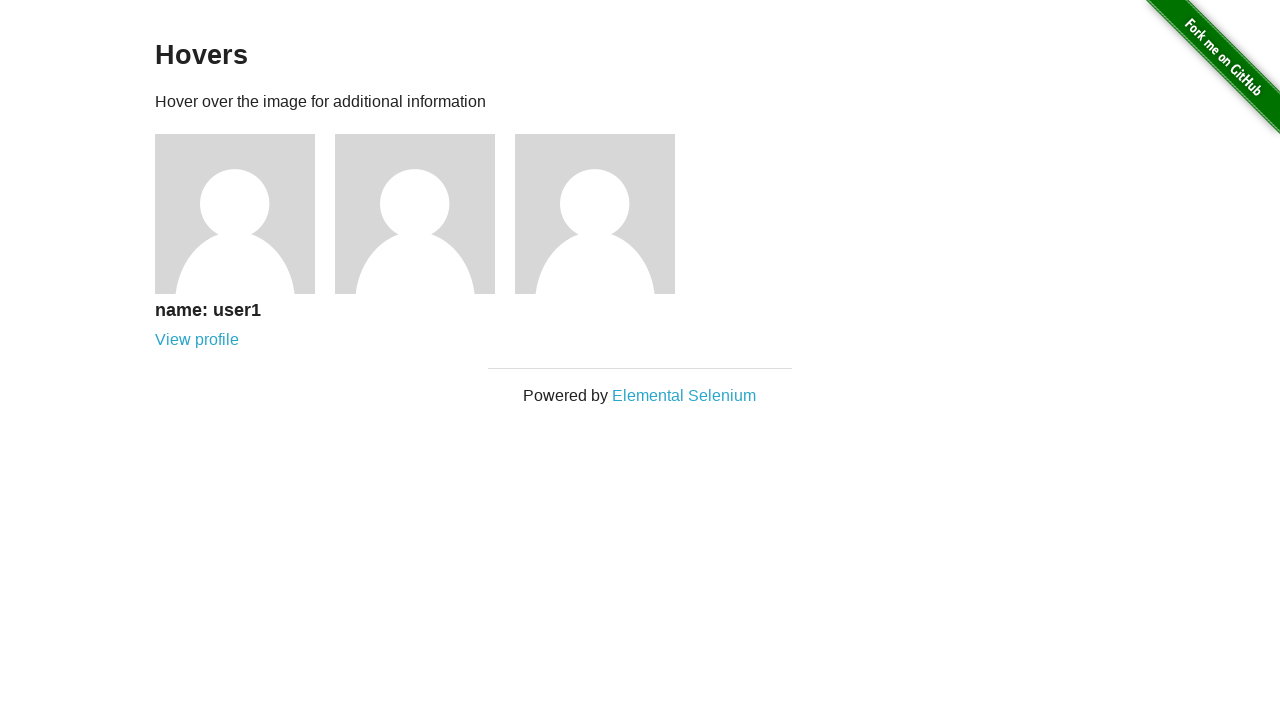

Hovered over figure 2 at (425, 214) on .figure >> nth=1
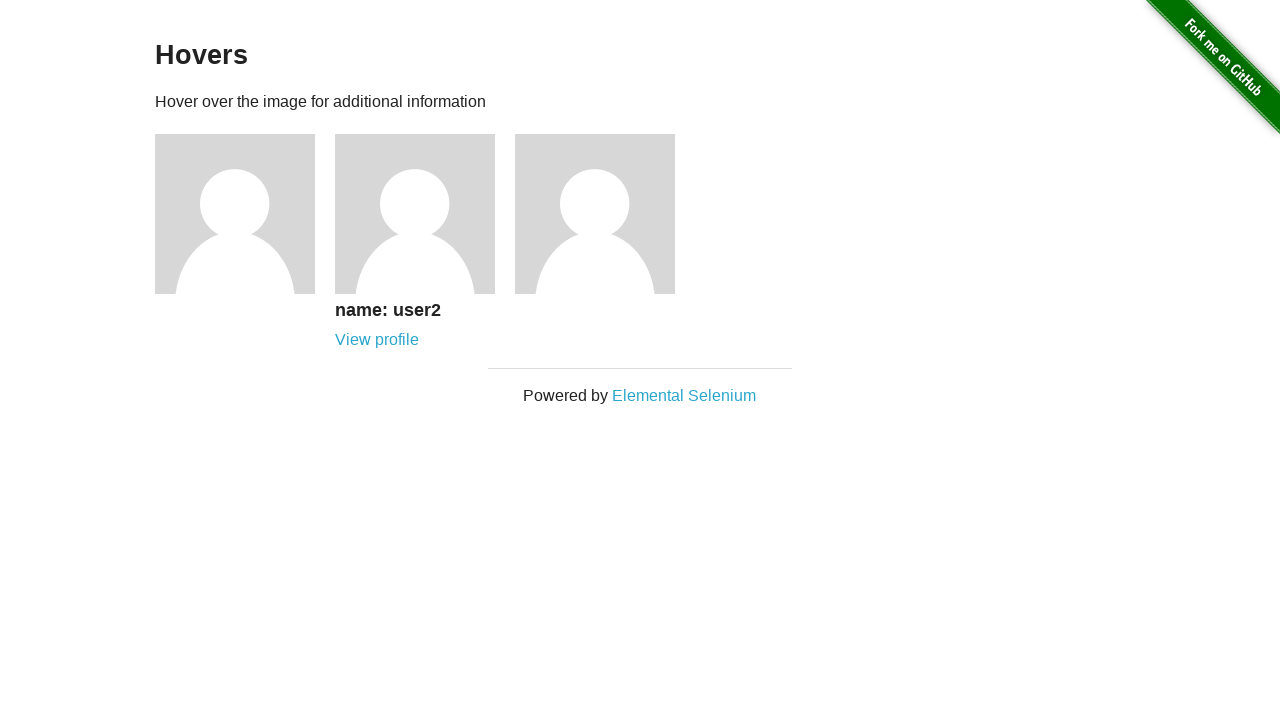

Profile name became visible for figure 2
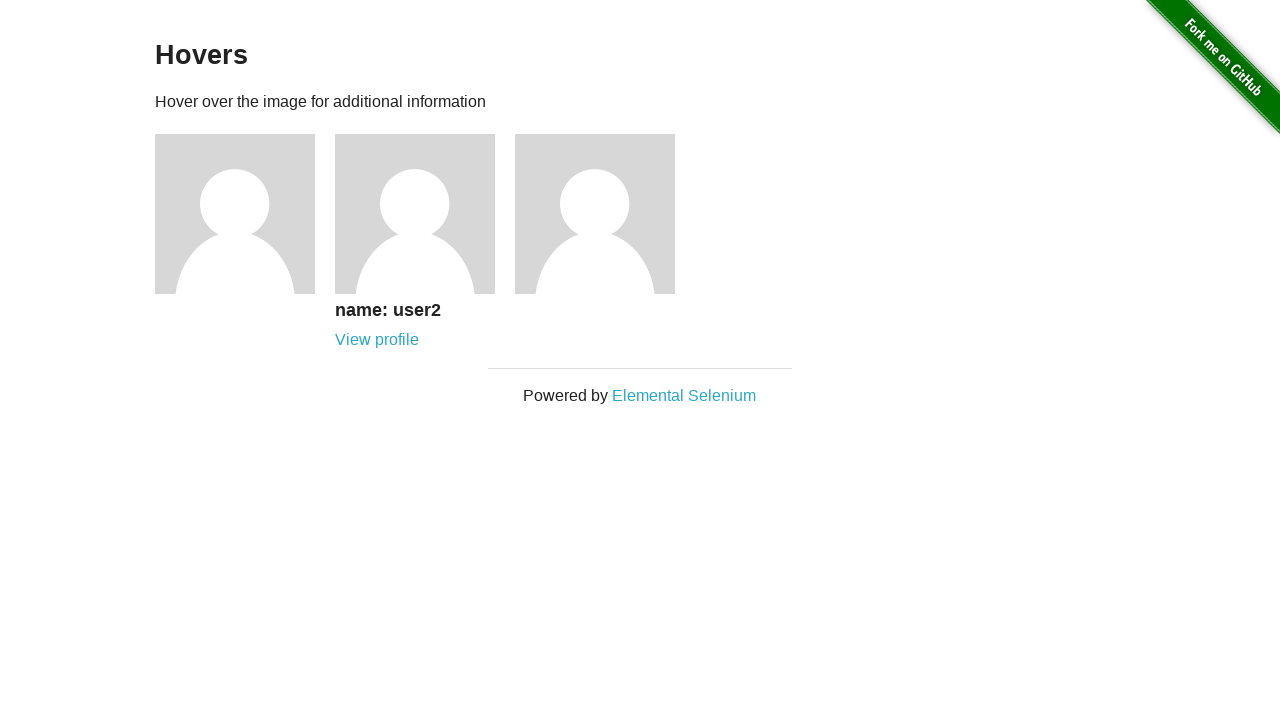

Profile link became visible for figure 2
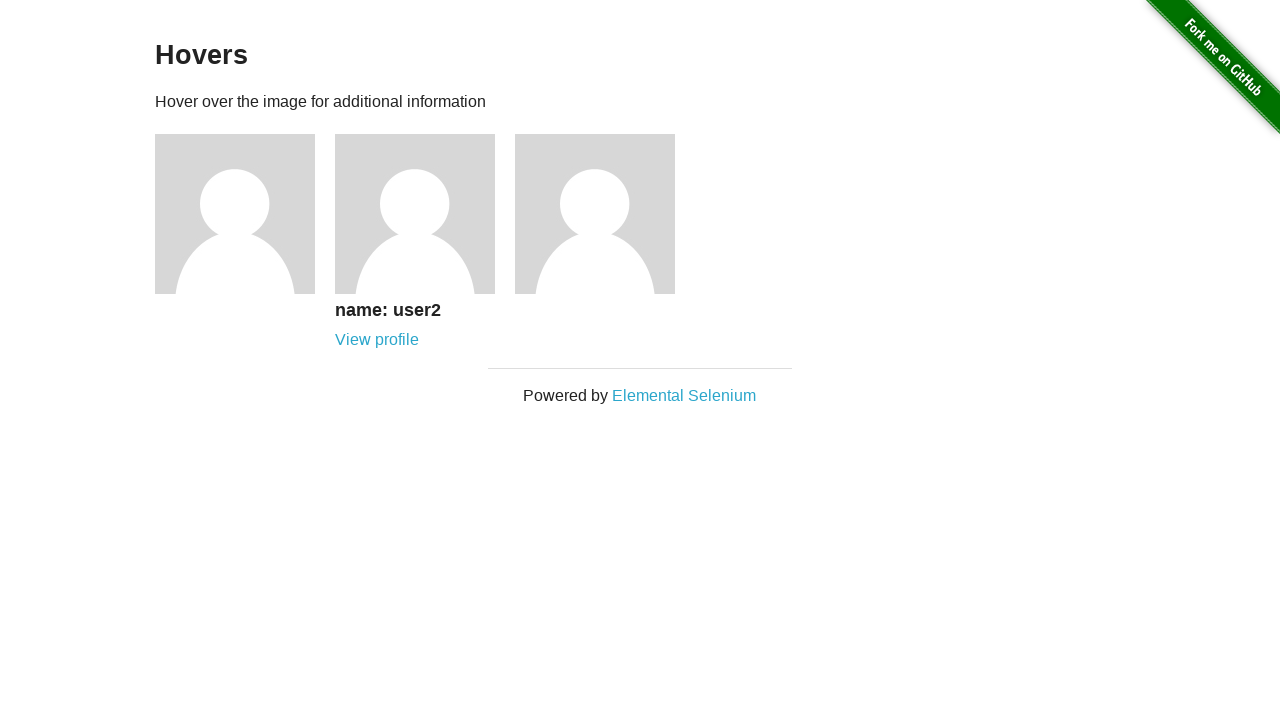

Selected figure element 3 of 3
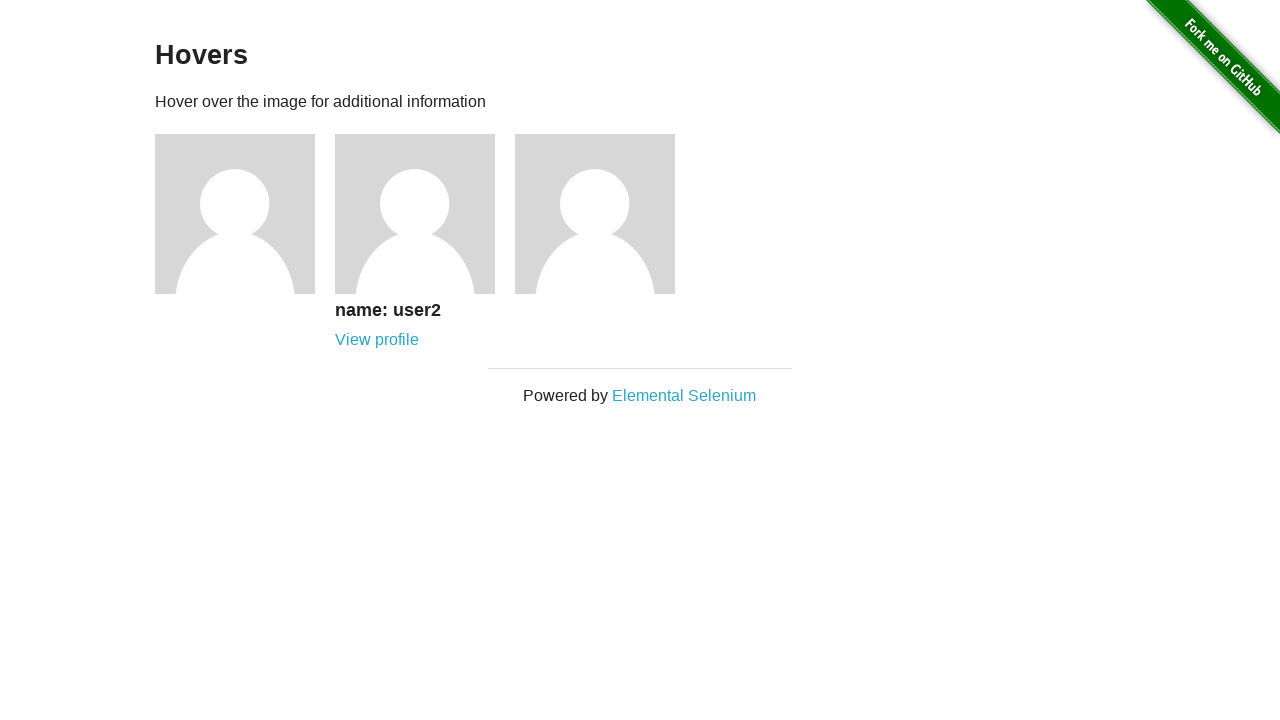

Hovered over figure 3 at (605, 214) on .figure >> nth=2
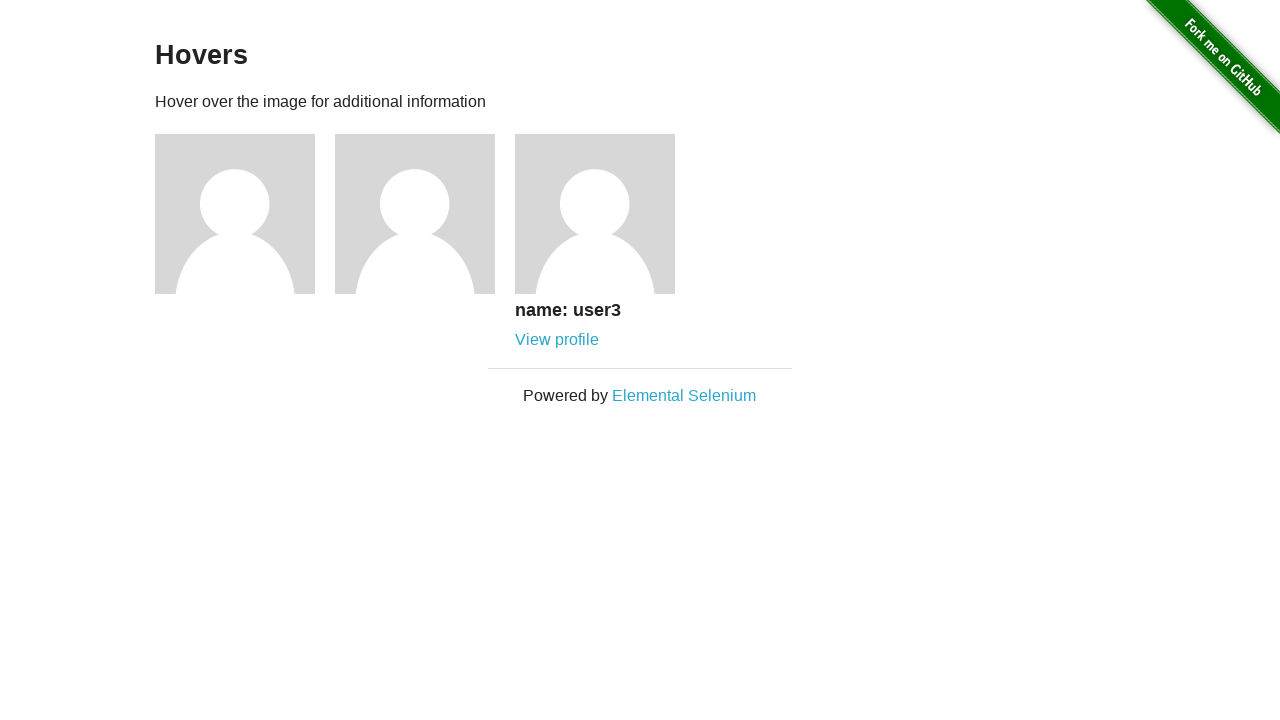

Profile name became visible for figure 3
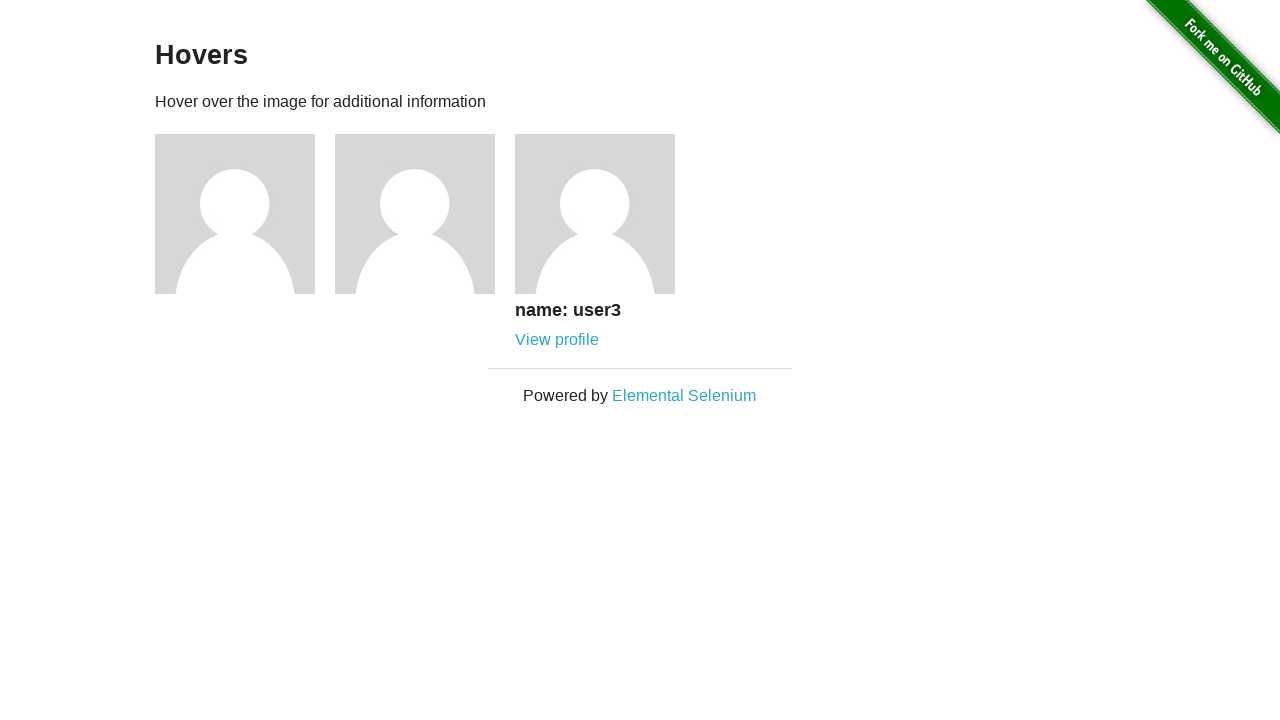

Profile link became visible for figure 3
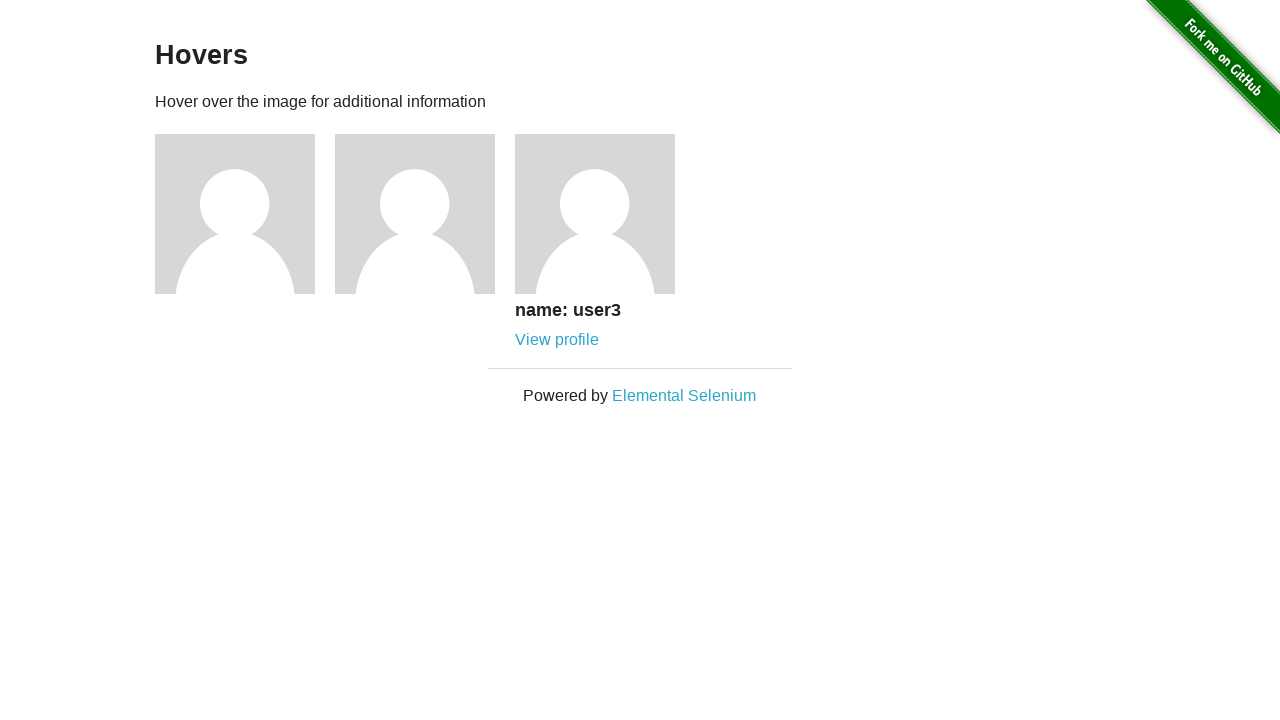

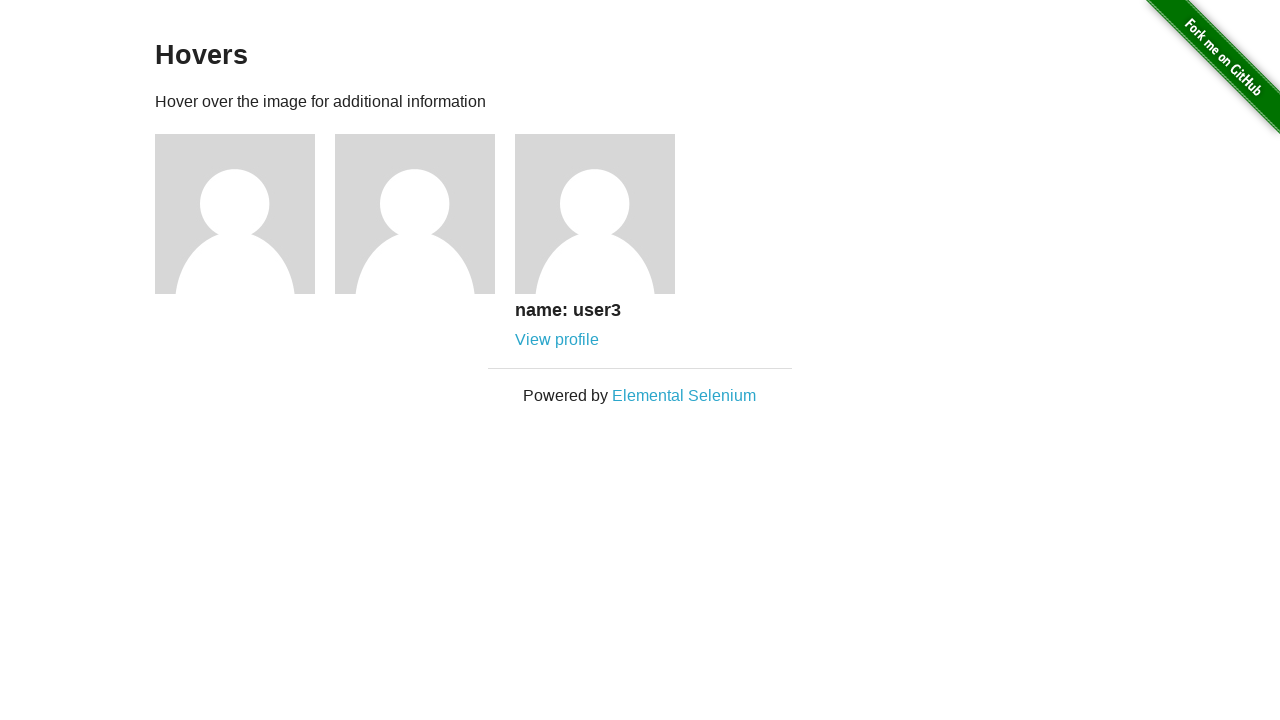